Tests keyboard interactions by filling a search field, selecting all text with Ctrl+A, deleting it with Backspace, and scrolling down the page

Starting URL: https://www.globalsqa.com/demo-site/draganddrop/#google_vignette

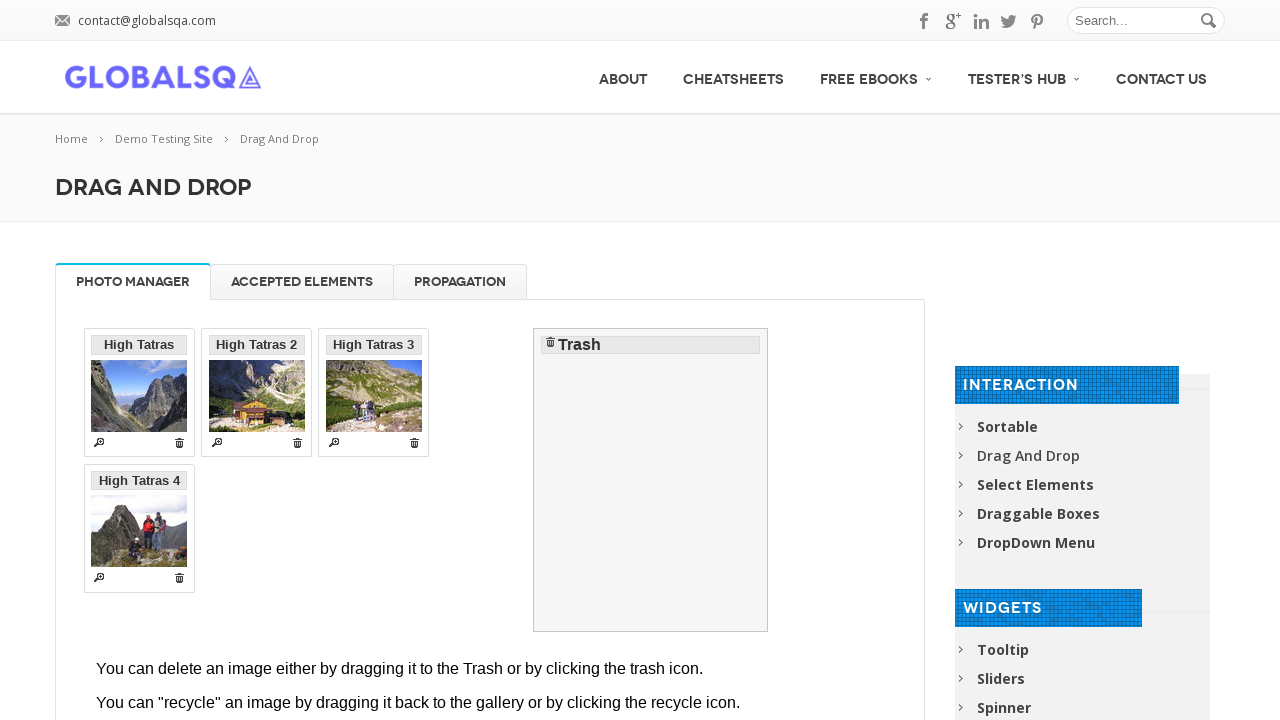

Filled search field with 'testing' on internal:attr=[placeholder="Search..."i]
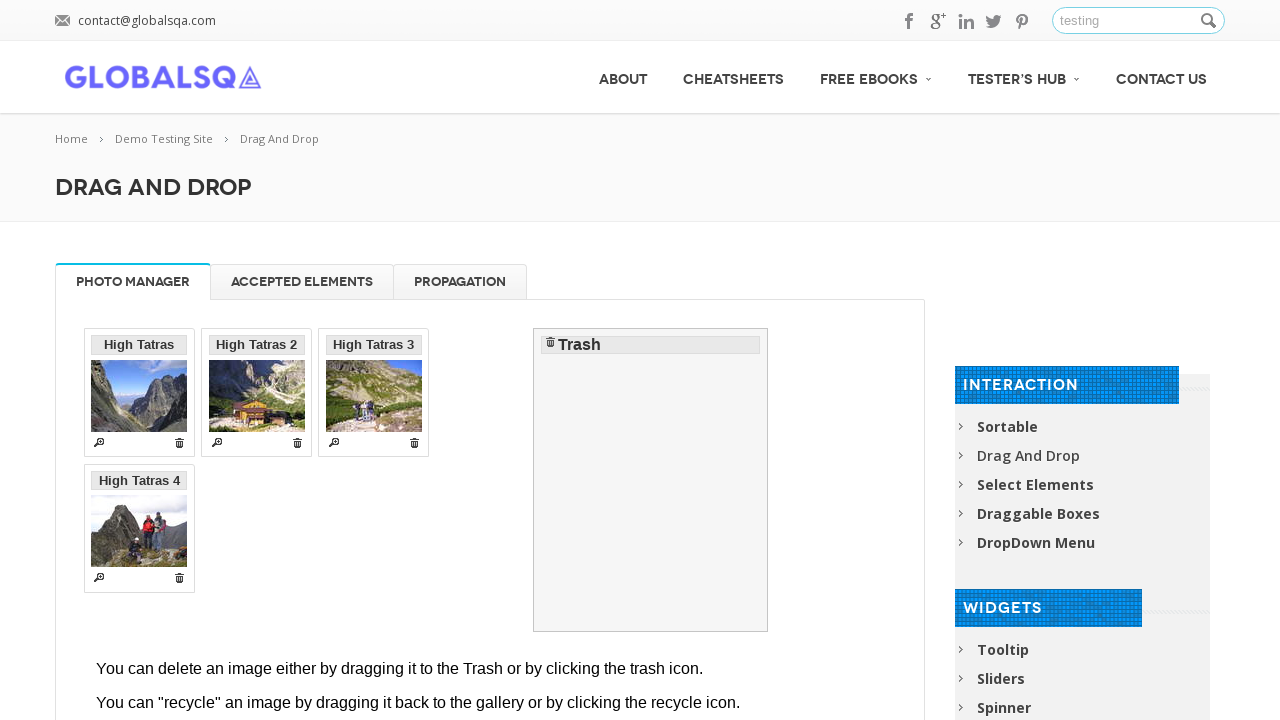

Selected all text in search field using Ctrl+A on internal:attr=[placeholder="Search..."i]
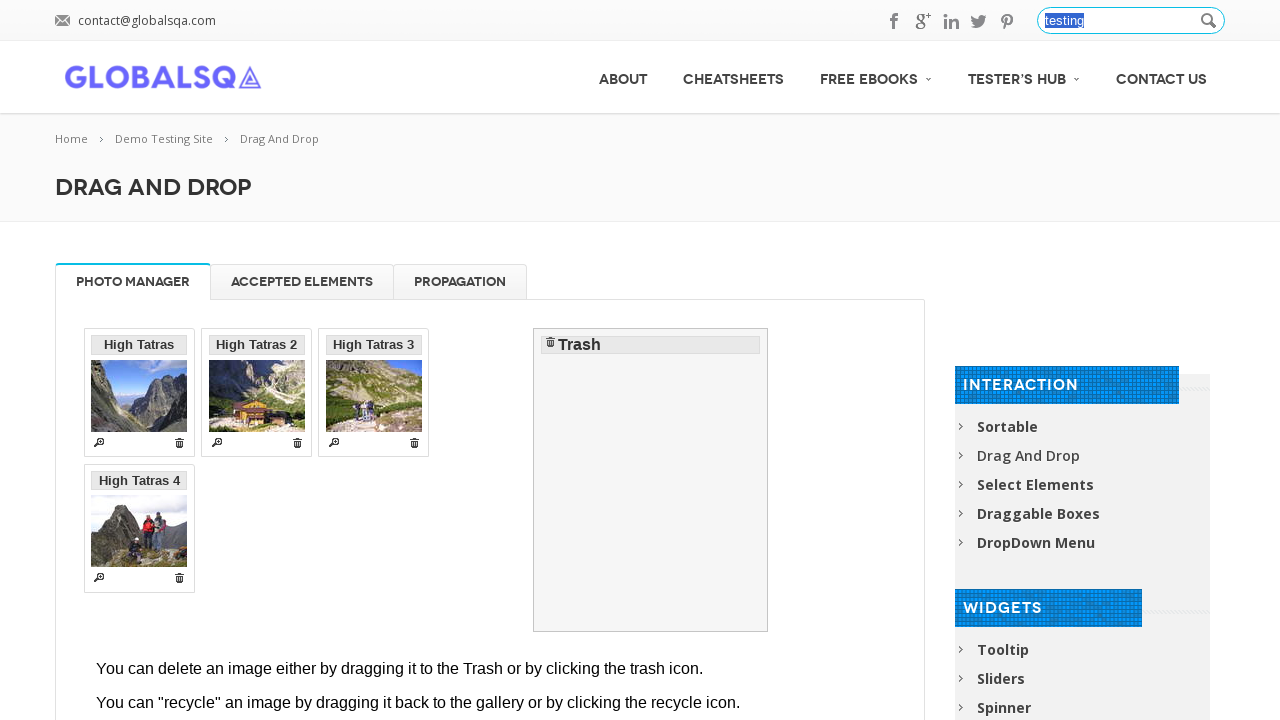

Deleted selected text from search field using Backspace on internal:attr=[placeholder="Search..."i]
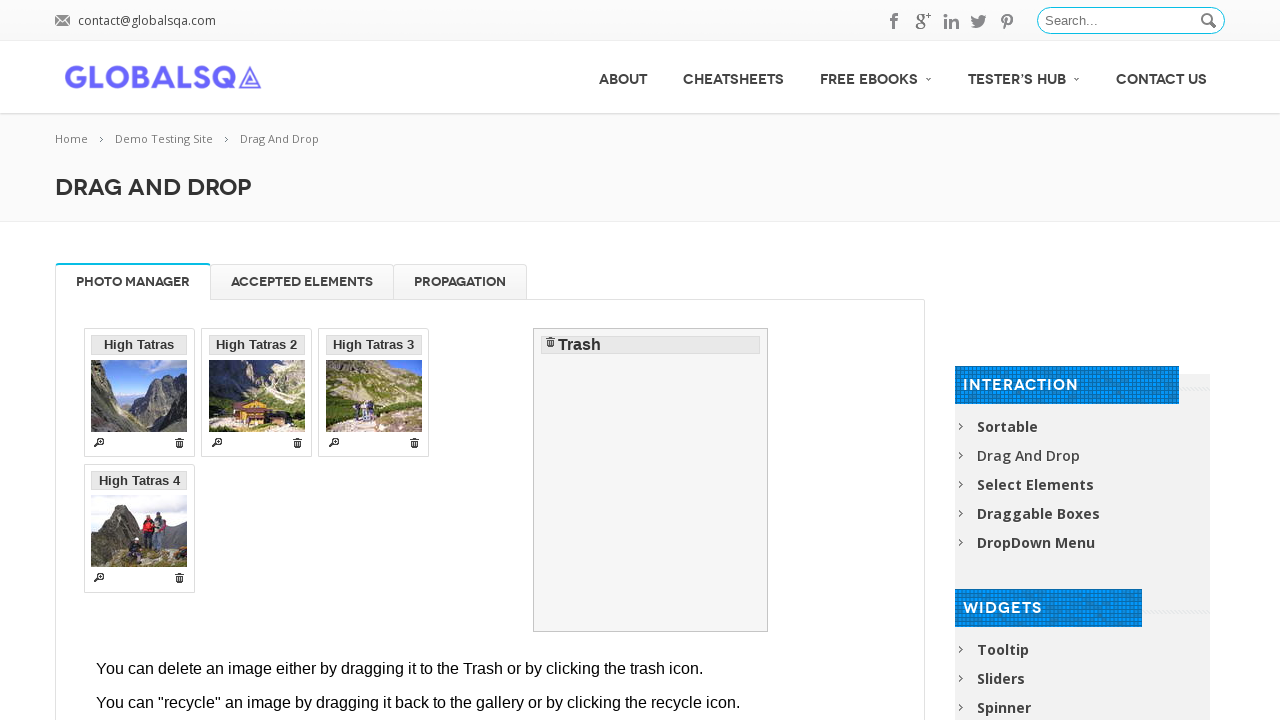

Scrolled down the page using PageDown key
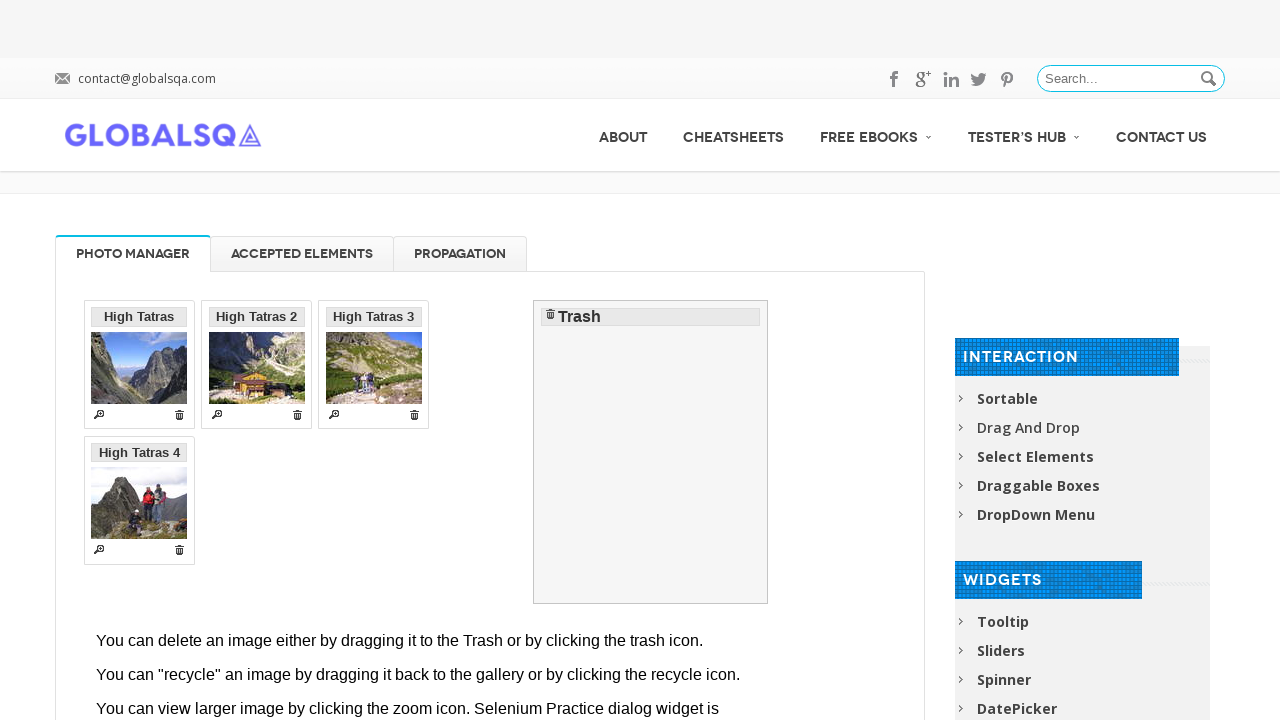

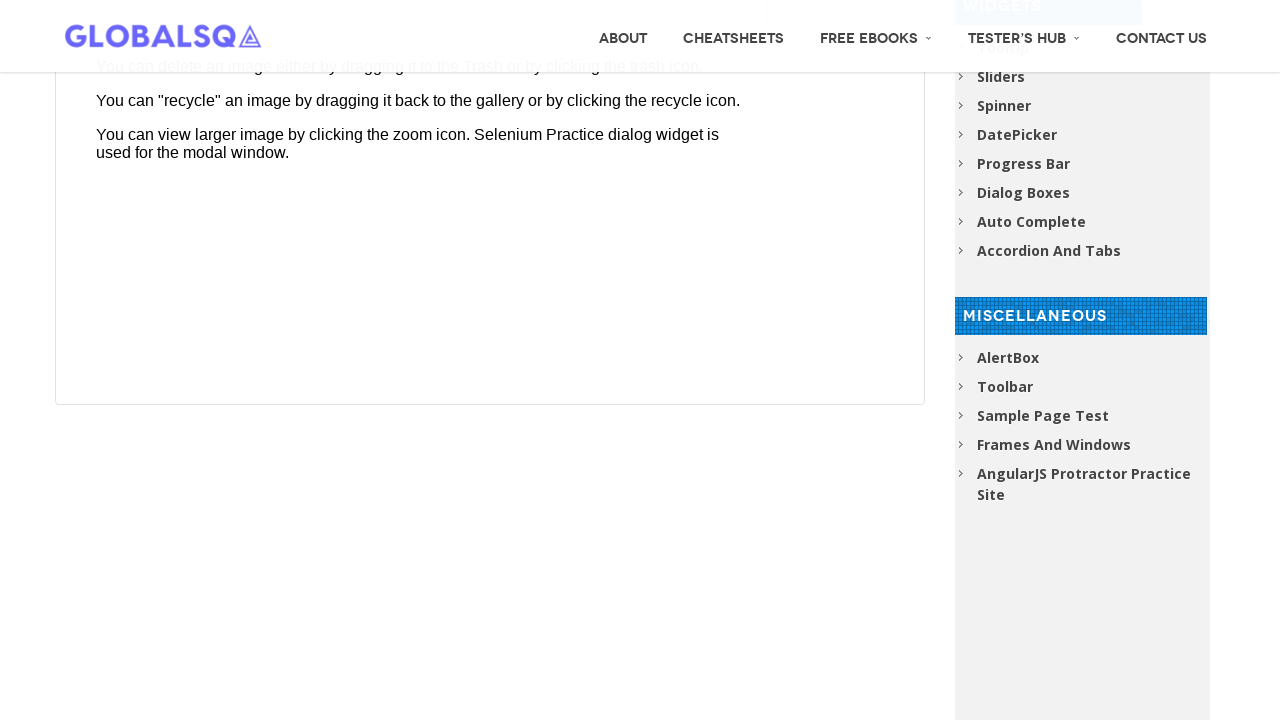